Tests clicking a "NewWindow" button that opens a new browser window/tab, demonstrating multi-window handling in browser automation.

Starting URL: https://skpatro.github.io/demo/links/

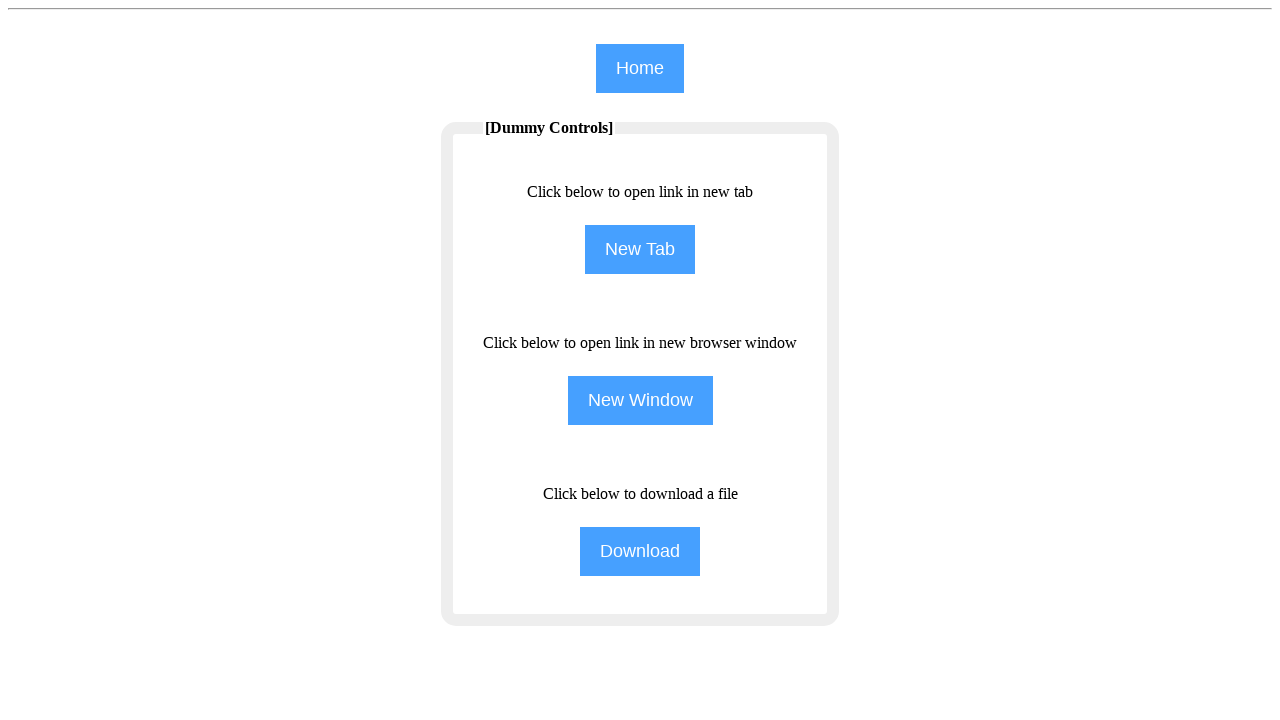

Waited for page to load (domcontentloaded)
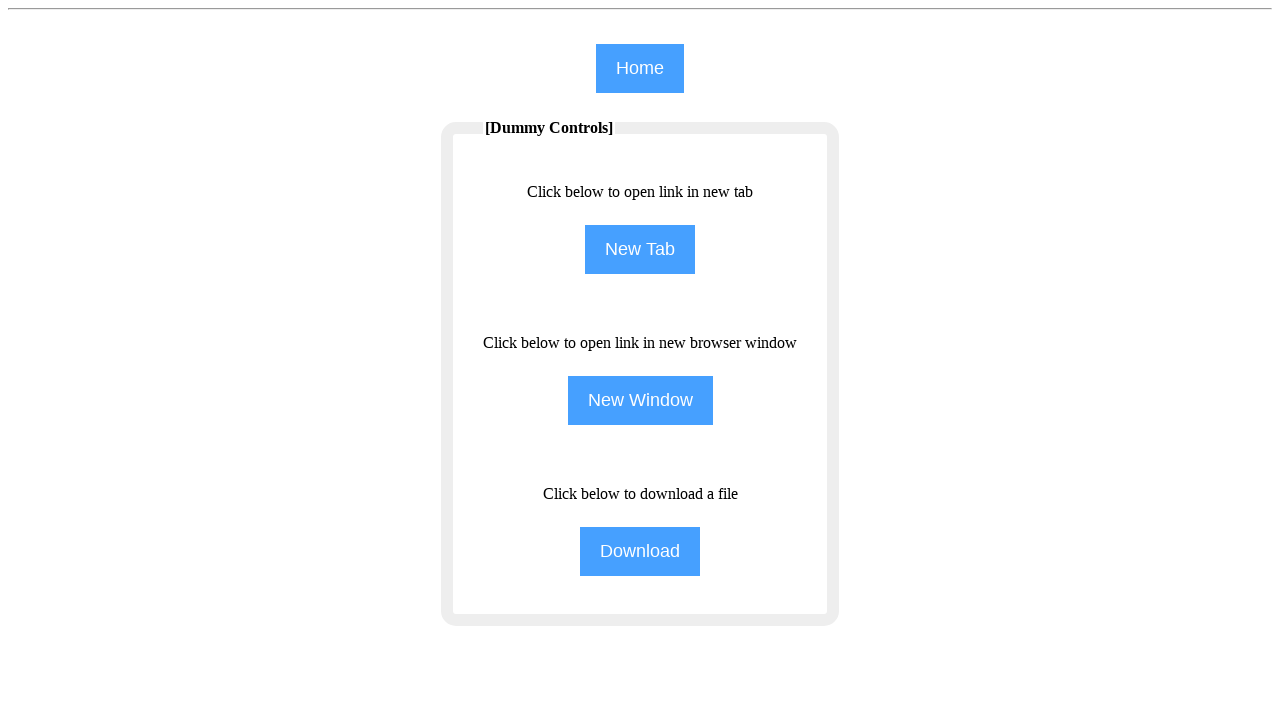

Clicked NewWindow button to open new window/tab at (640, 400) on input[name='NewWindow']
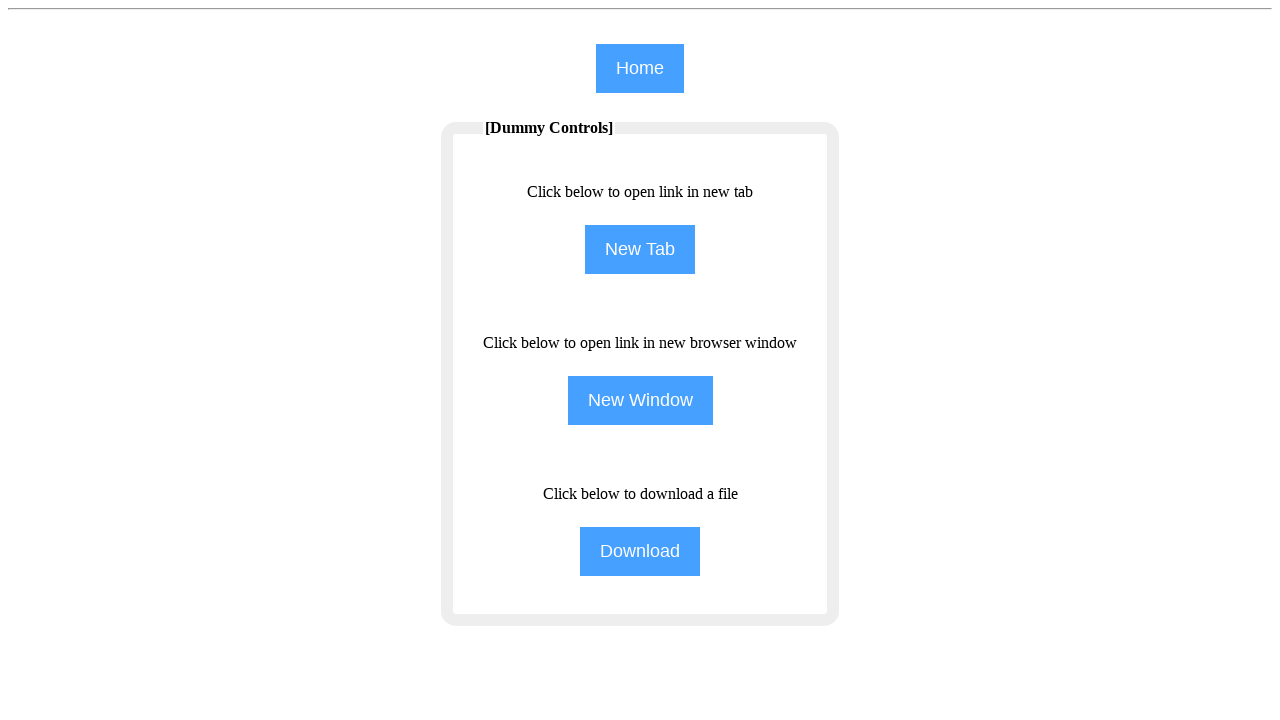

Retrieved the newly opened page/window
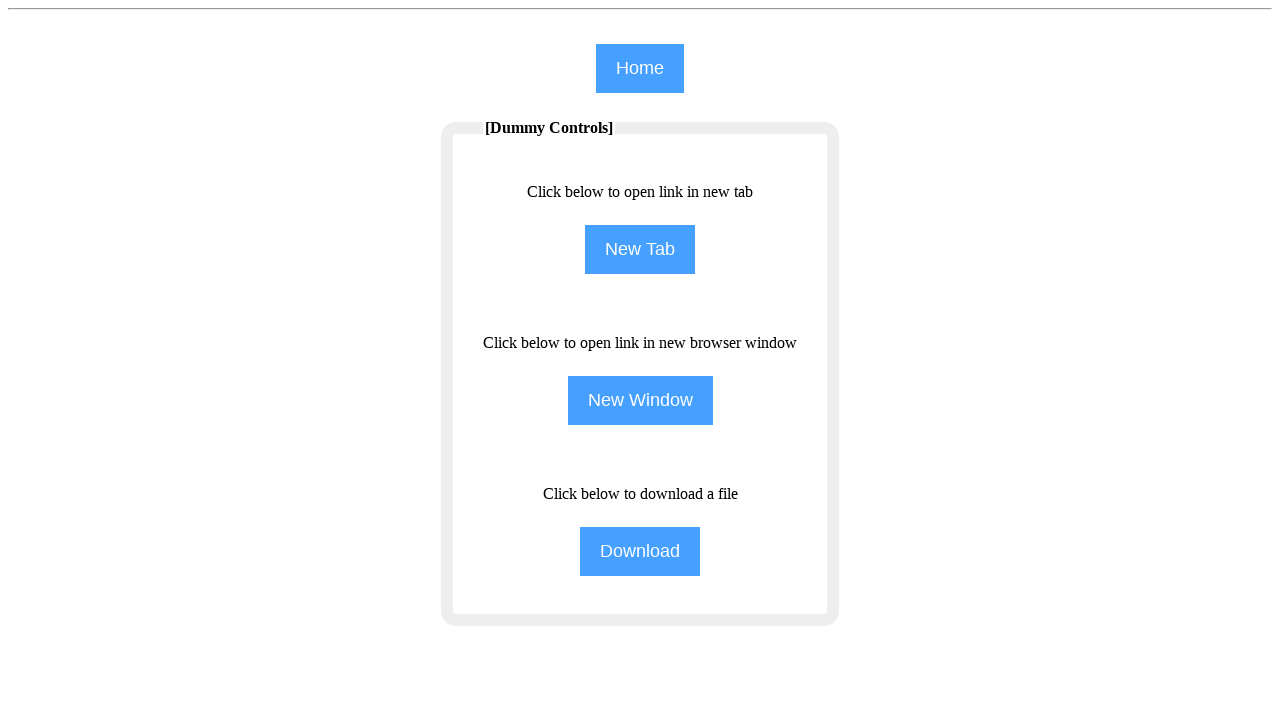

Waited for new page to load (domcontentloaded)
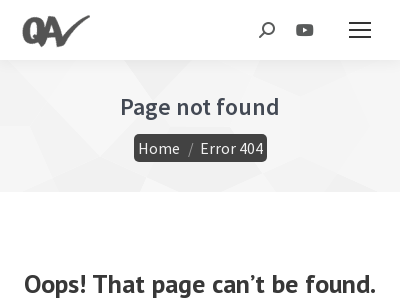

Retrieved all pages in context
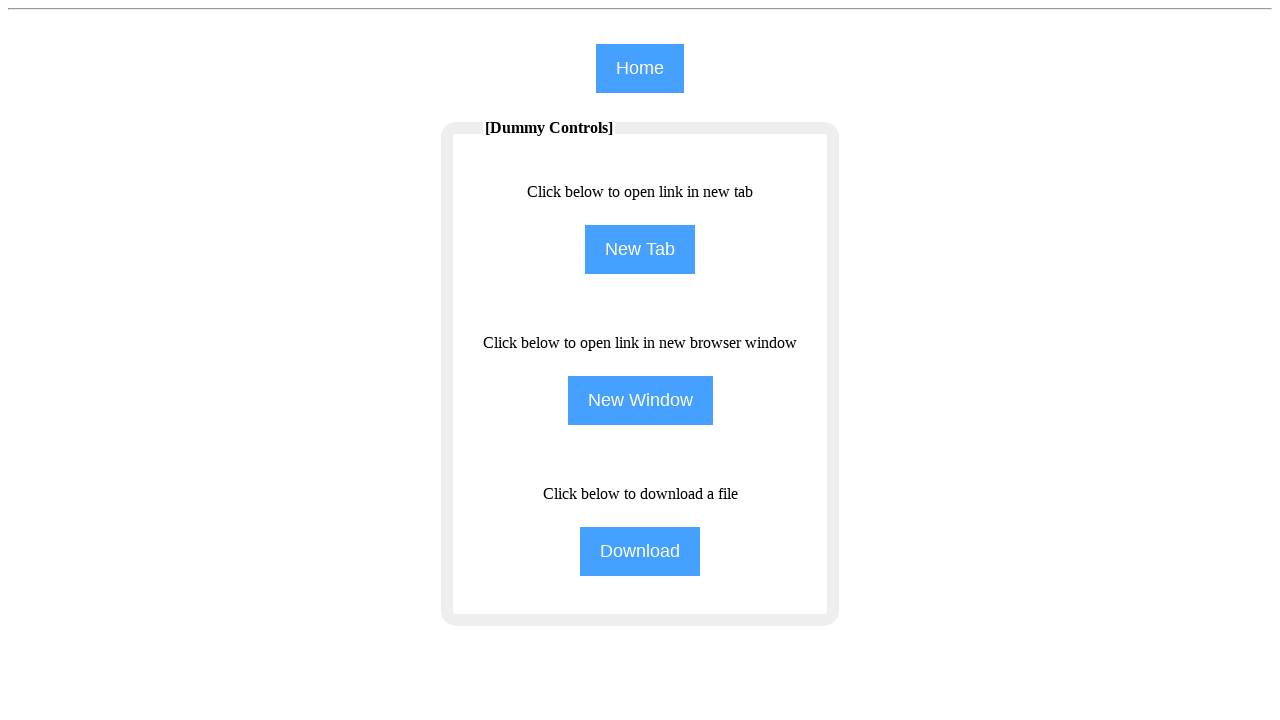

Counted 2 total page(s) in context
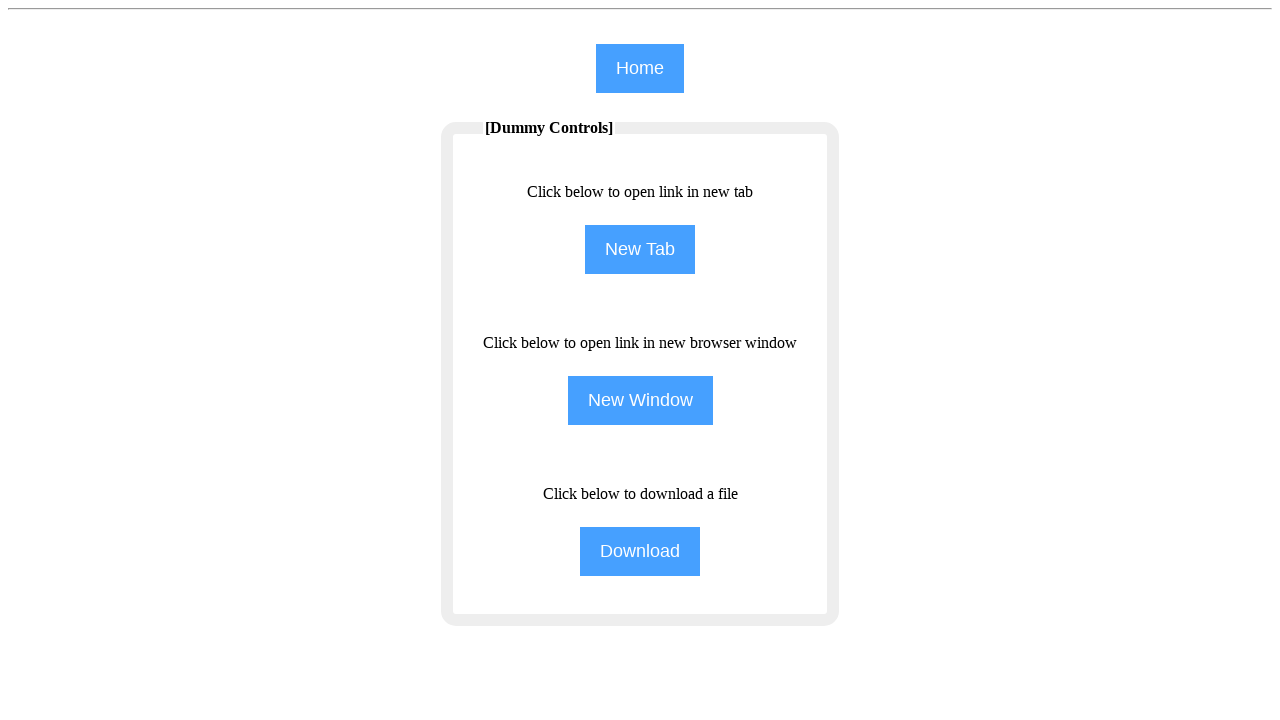

Closed the new page/window
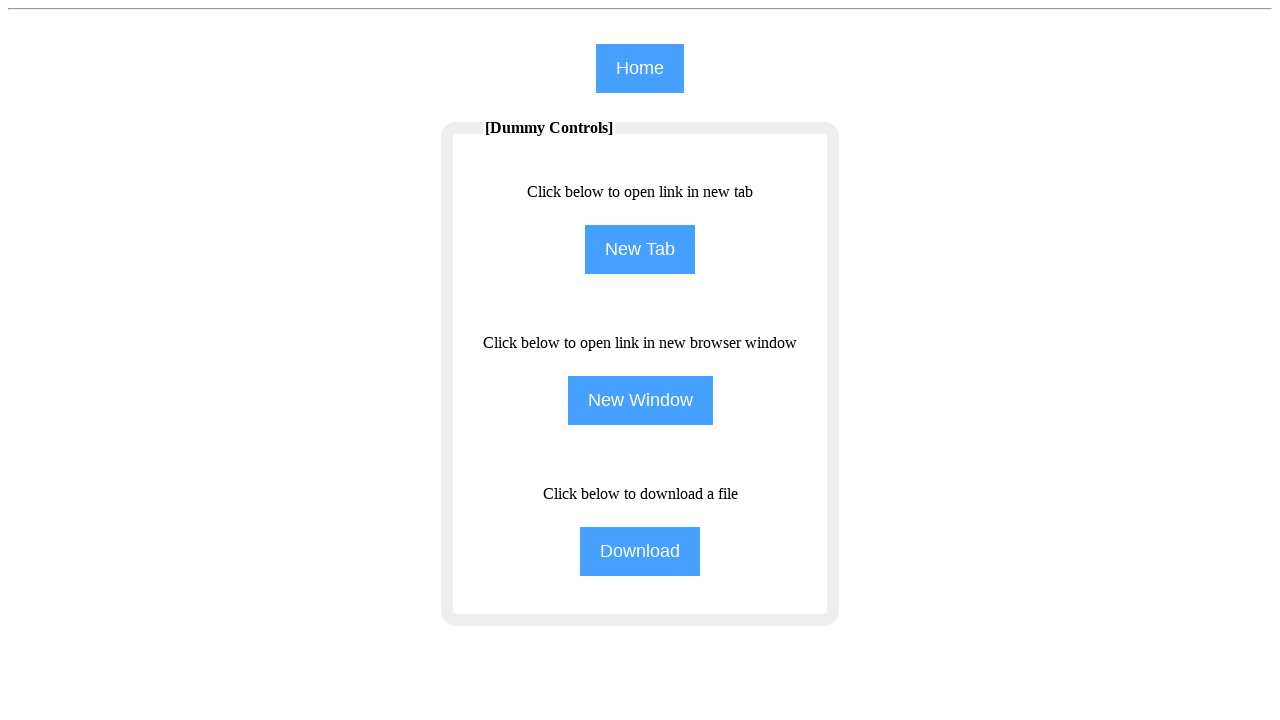

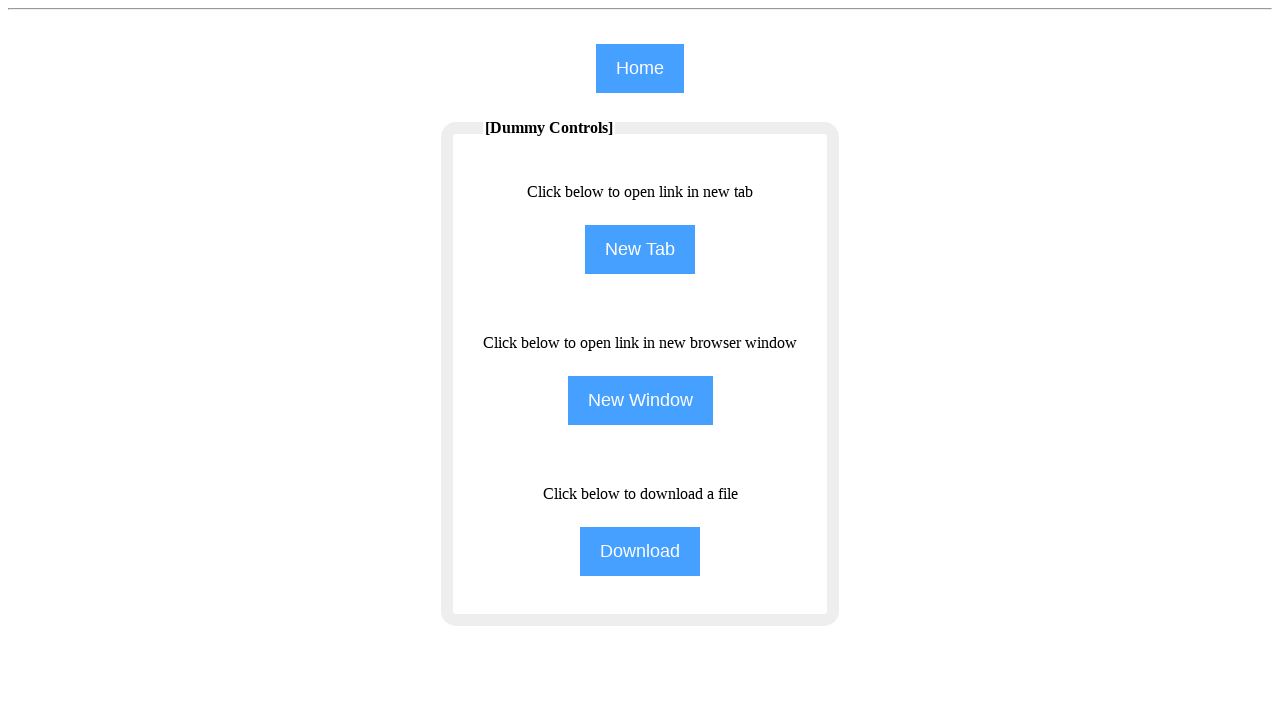